Tests mouse hover functionality by hovering over a button to reveal a dropdown menu and clicking on the 'Top' option

Starting URL: https://rahulshettyacademy.com/AutomationPractice/

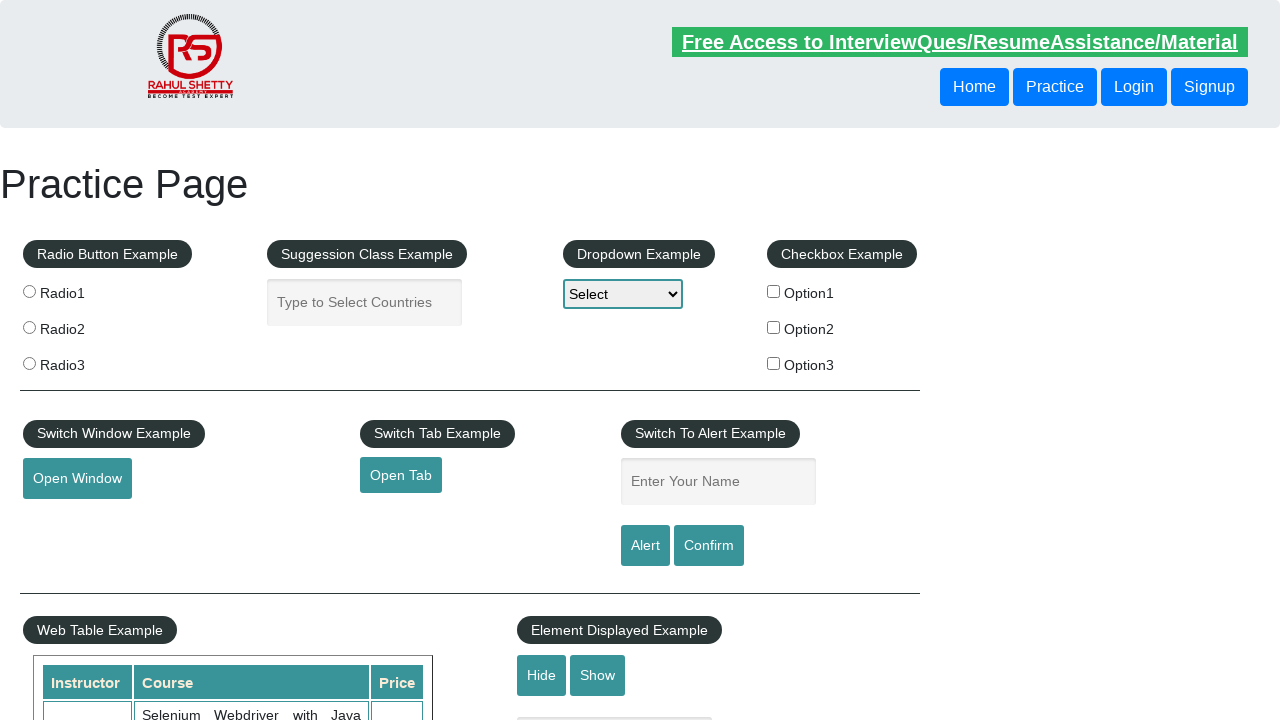

Hovered over mouse hover button to reveal dropdown menu at (83, 361) on button#mousehover
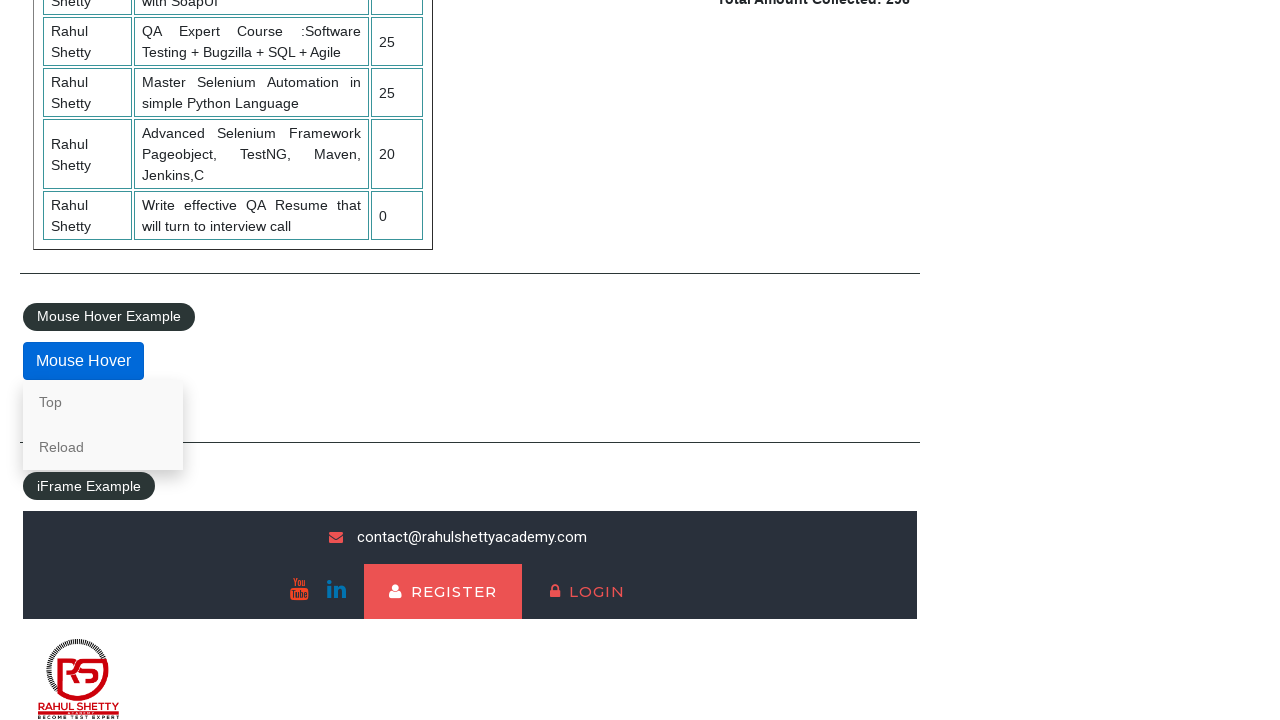

Clicked on 'Top' option in dropdown menu at (103, 402) on a:text('Top')
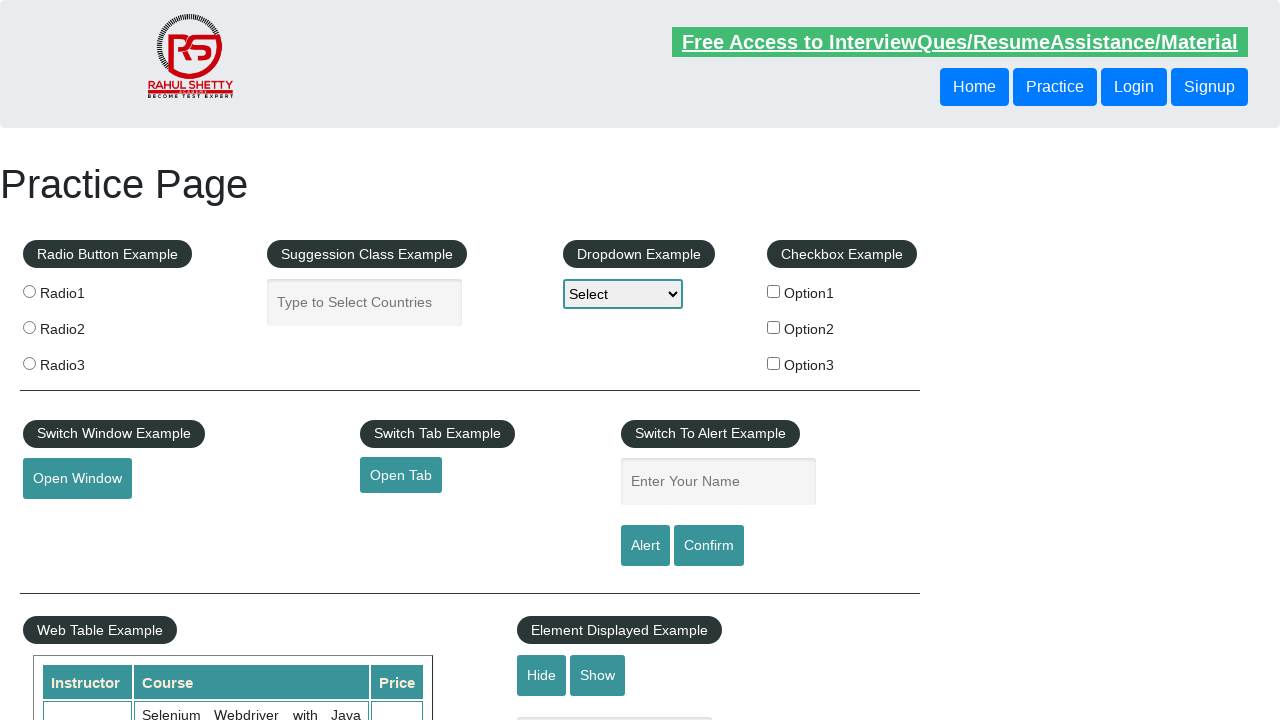

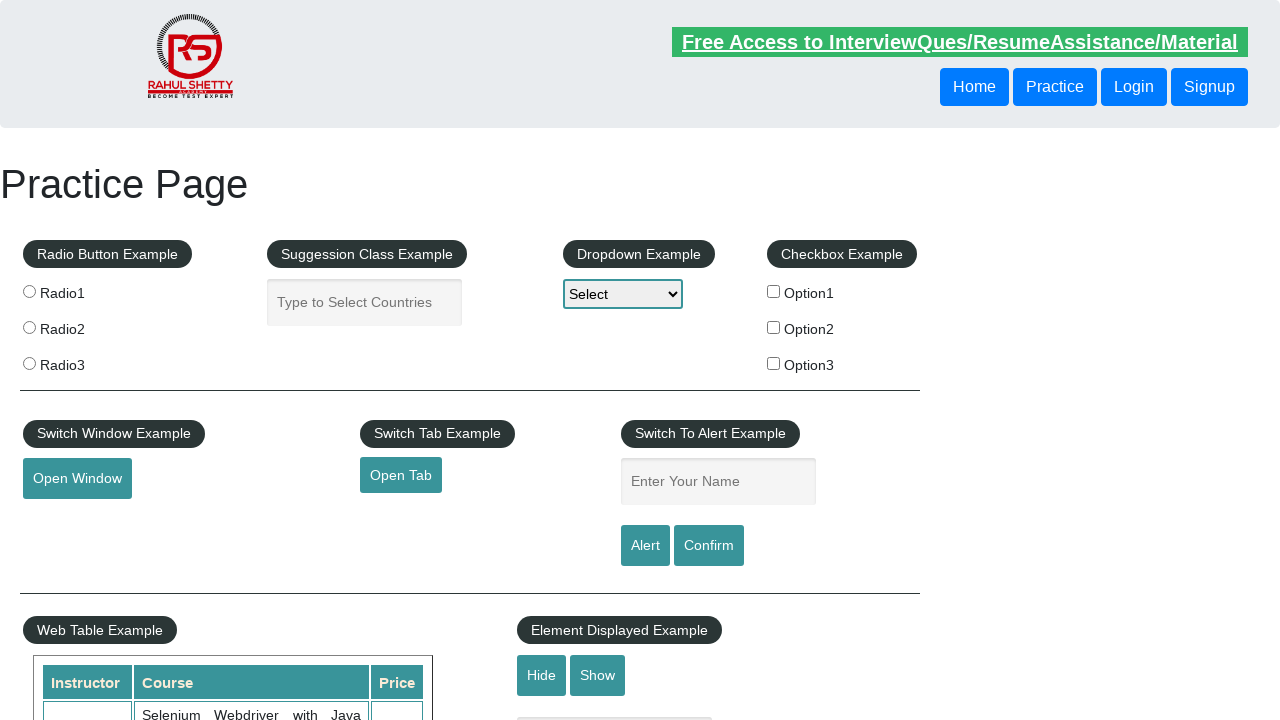